Tests radio button and checkbox interactions on a practice form by selecting gender, experience level, profession, and tool options

Starting URL: https://awesomeqa.com/practice.html

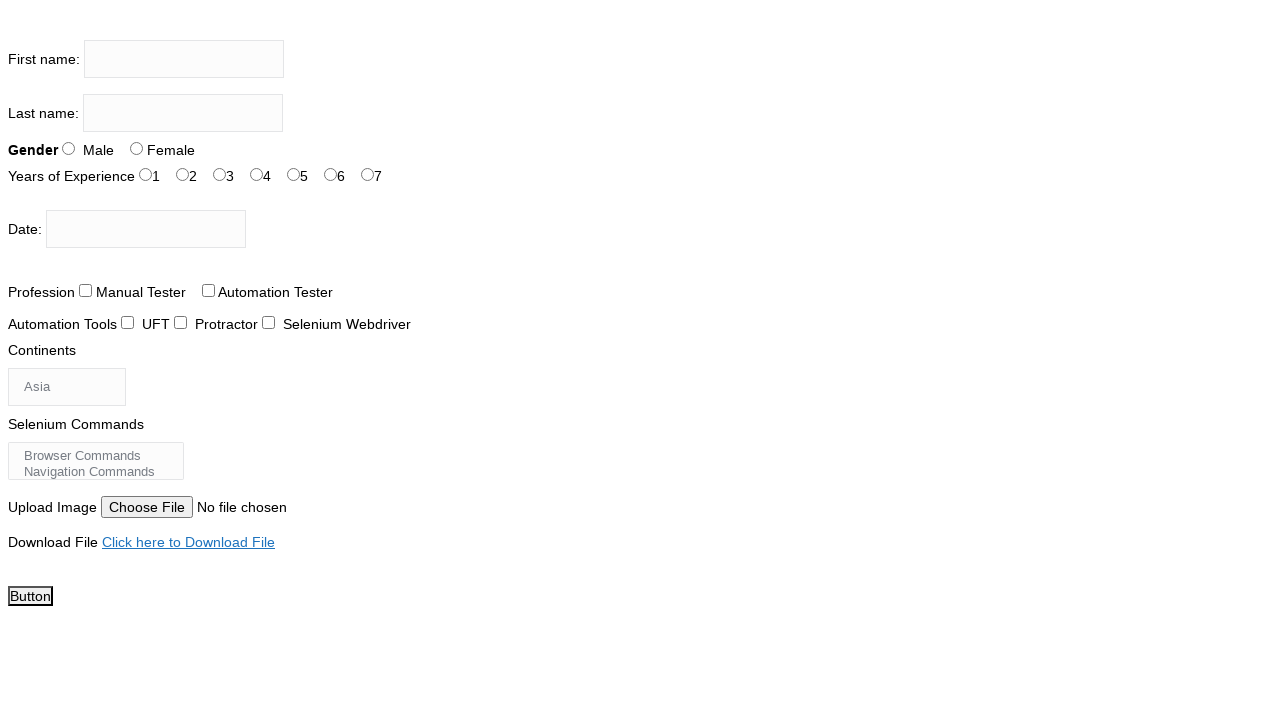

Selected gender radio button (Male) at (68, 148) on #sex-0
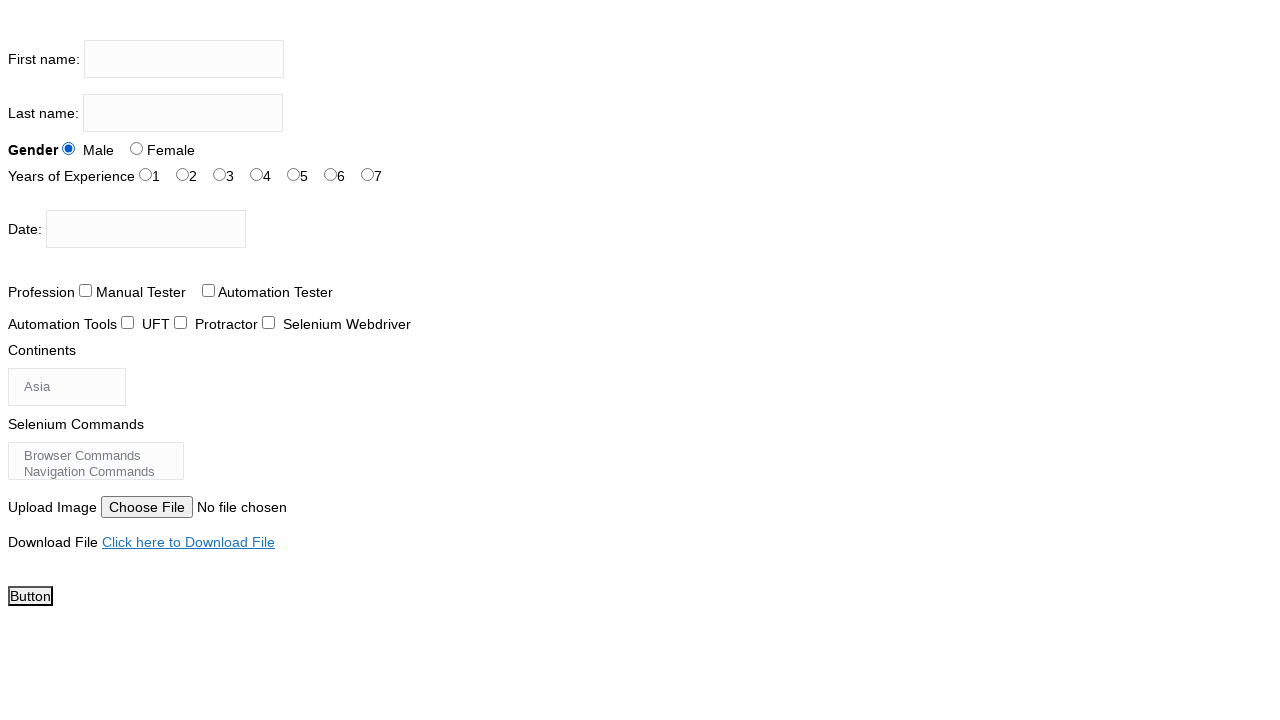

Selected experience level radio button (option 3) at (256, 174) on #exp-3
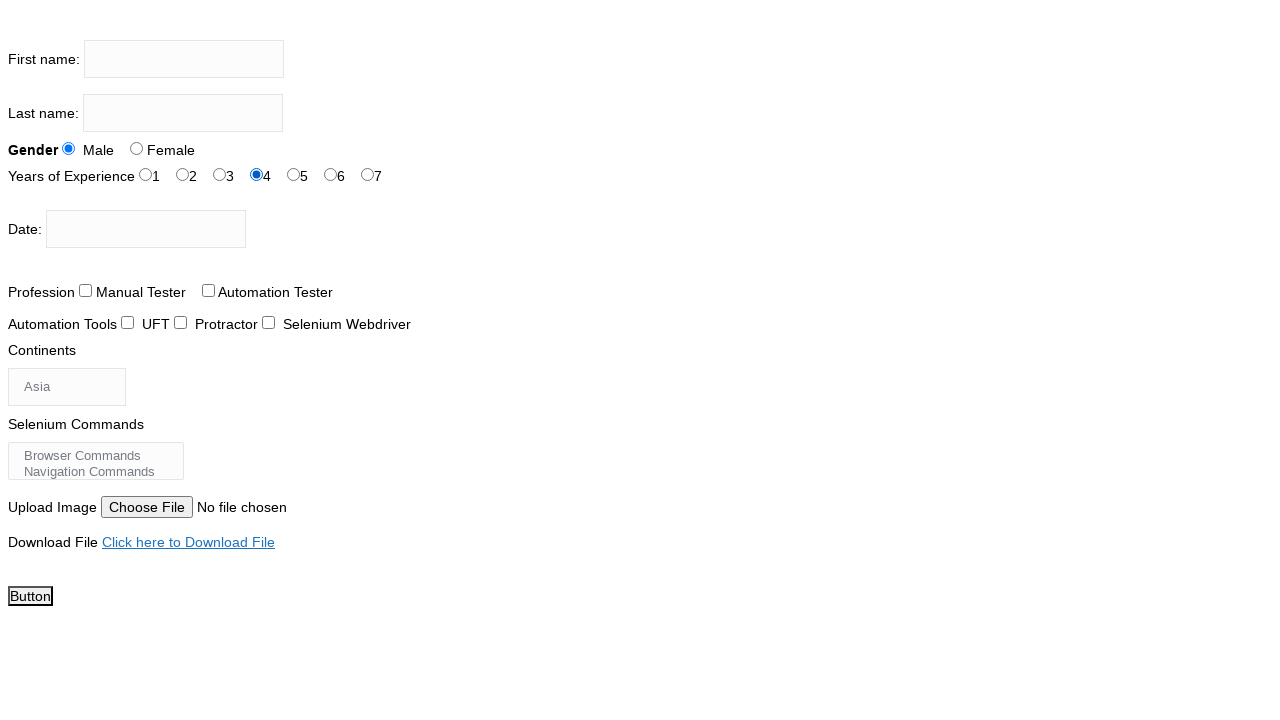

Selected profession checkbox (option 1) at (208, 290) on input#profession-1
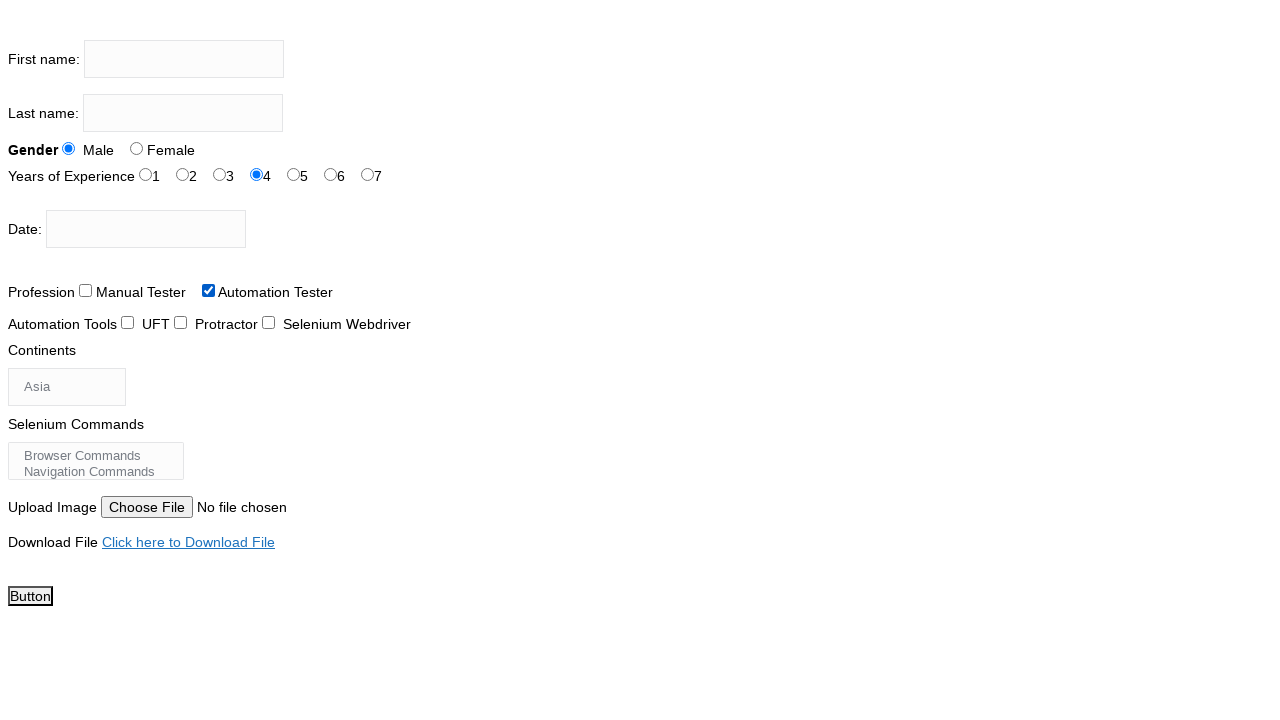

Selected tool checkbox (option 2) at (268, 322) on #tool-2
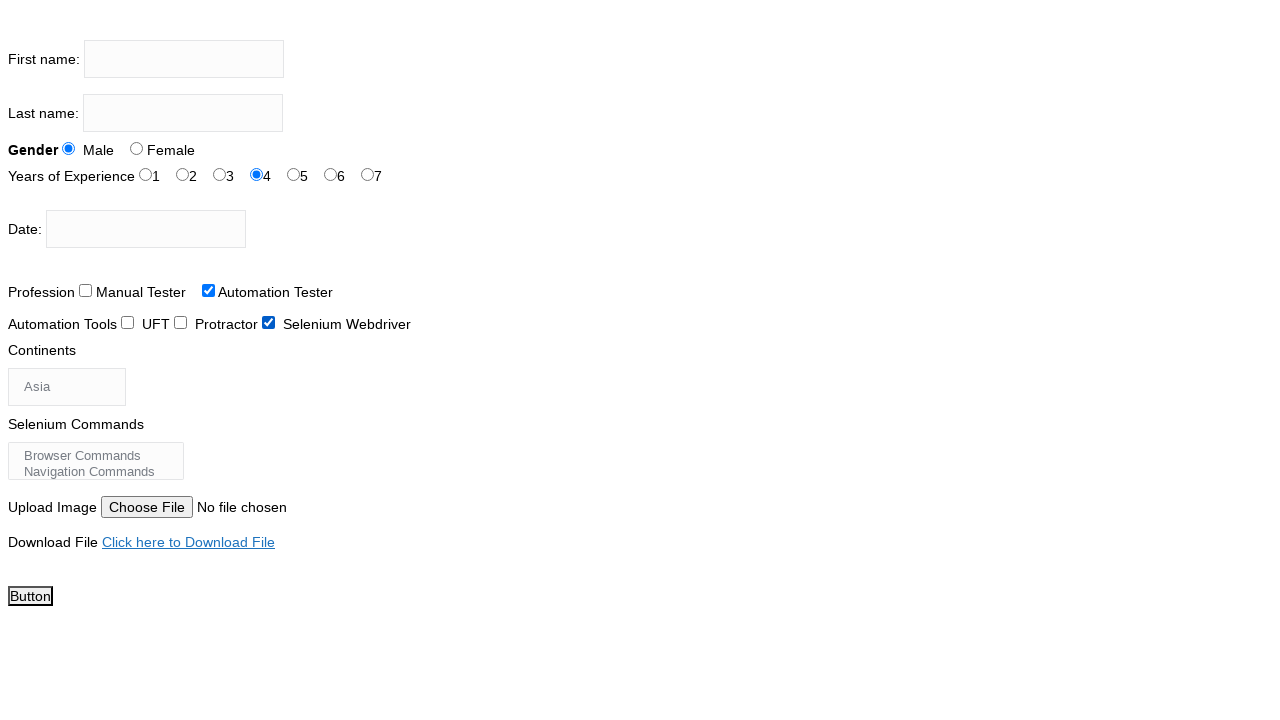

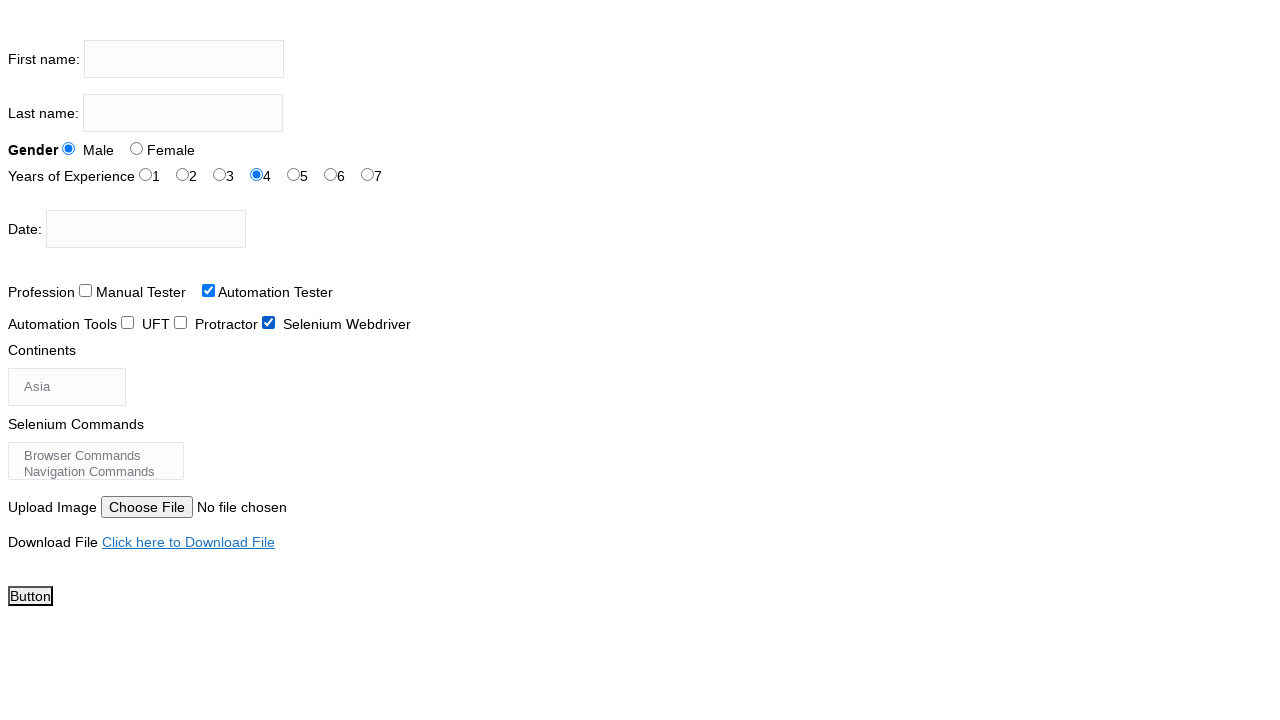